Tests jQuery UI sortable functionality by dragging and dropping the last item to each position in the list

Starting URL: https://jqueryui.com/sortable/

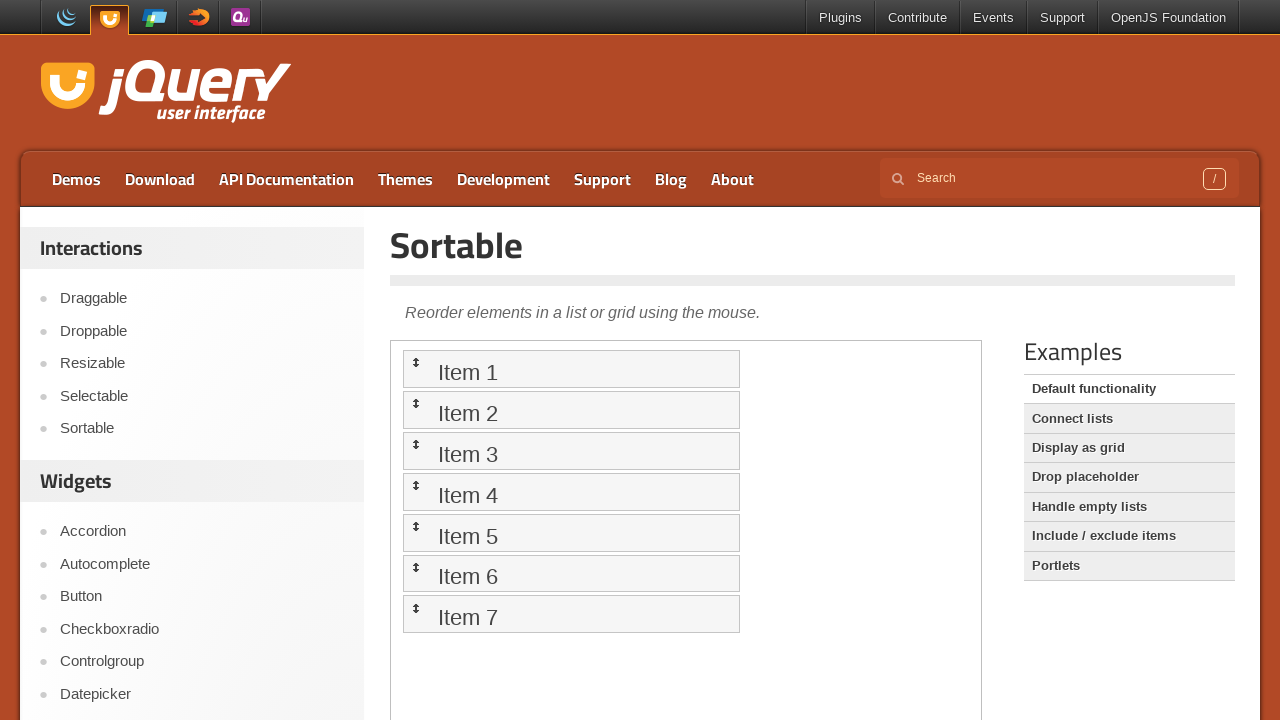

Located the iframe containing the jQuery UI sortable demo
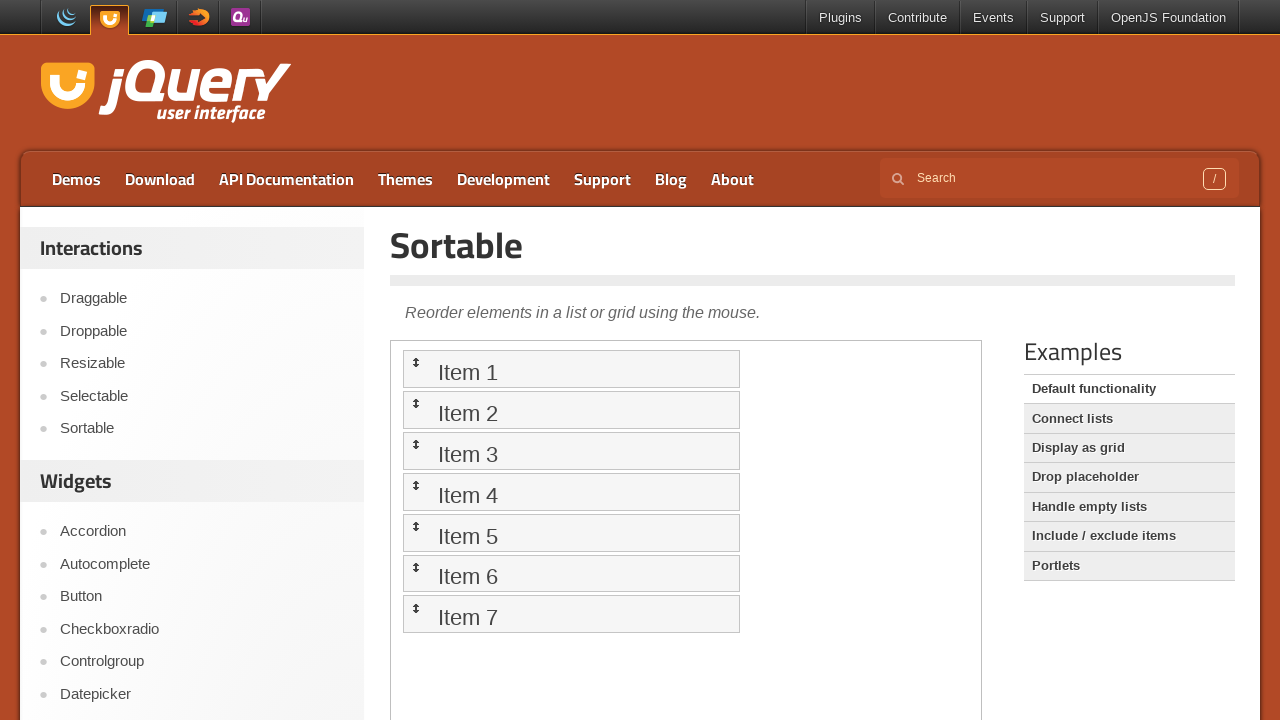

Waited 1000ms for the iframe to fully load
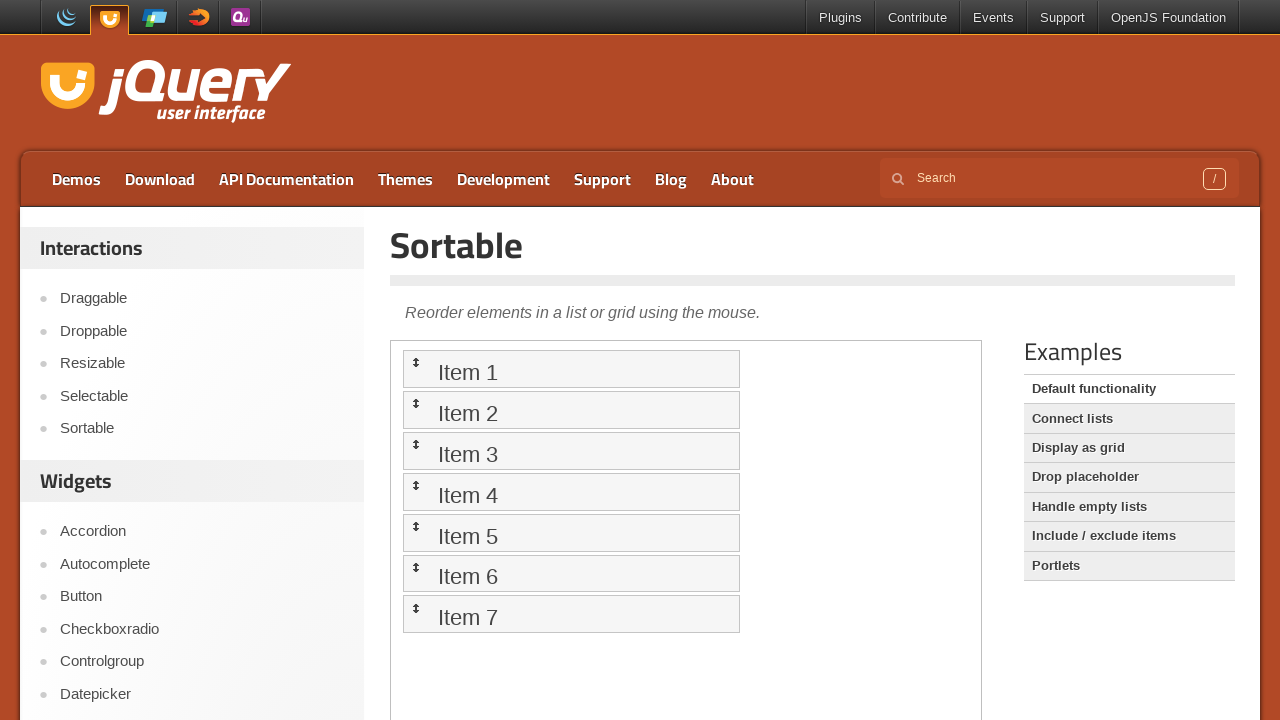

Located source element (Item 7) for drag operation to position 1
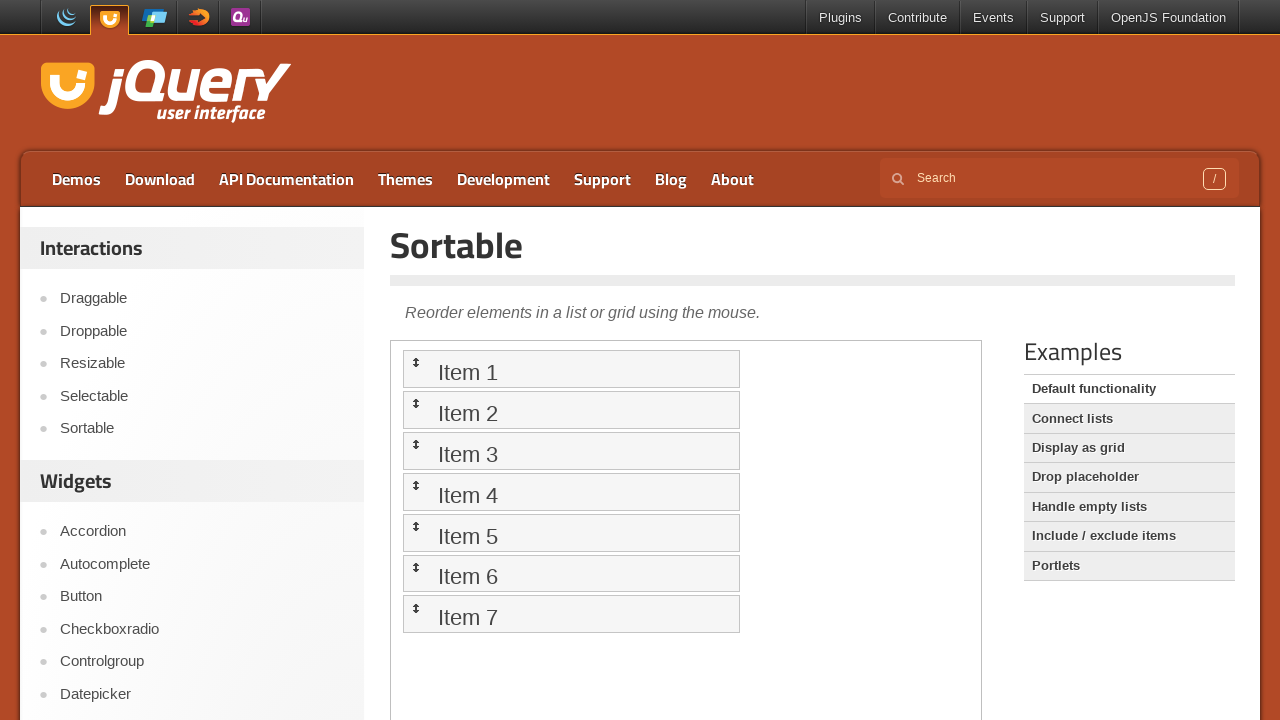

Located destination element (position 1) in the sortable list
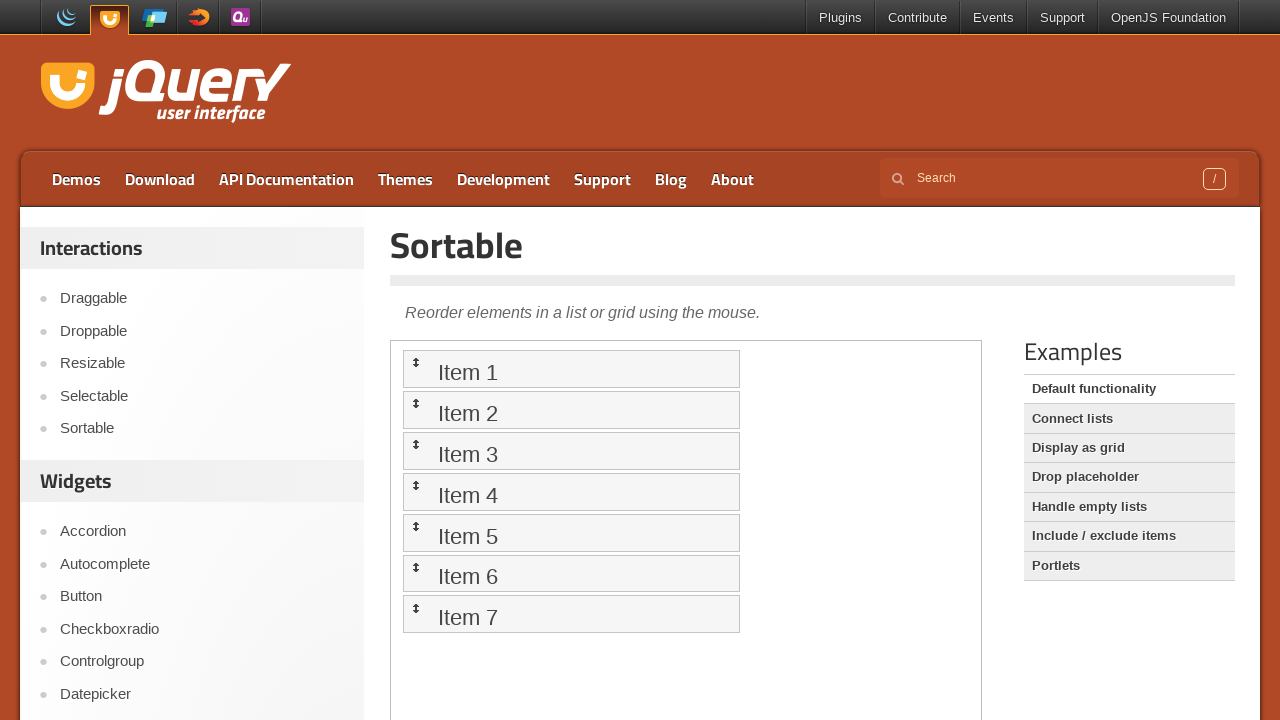

Dragged Item 7 to position 1 at (571, 369)
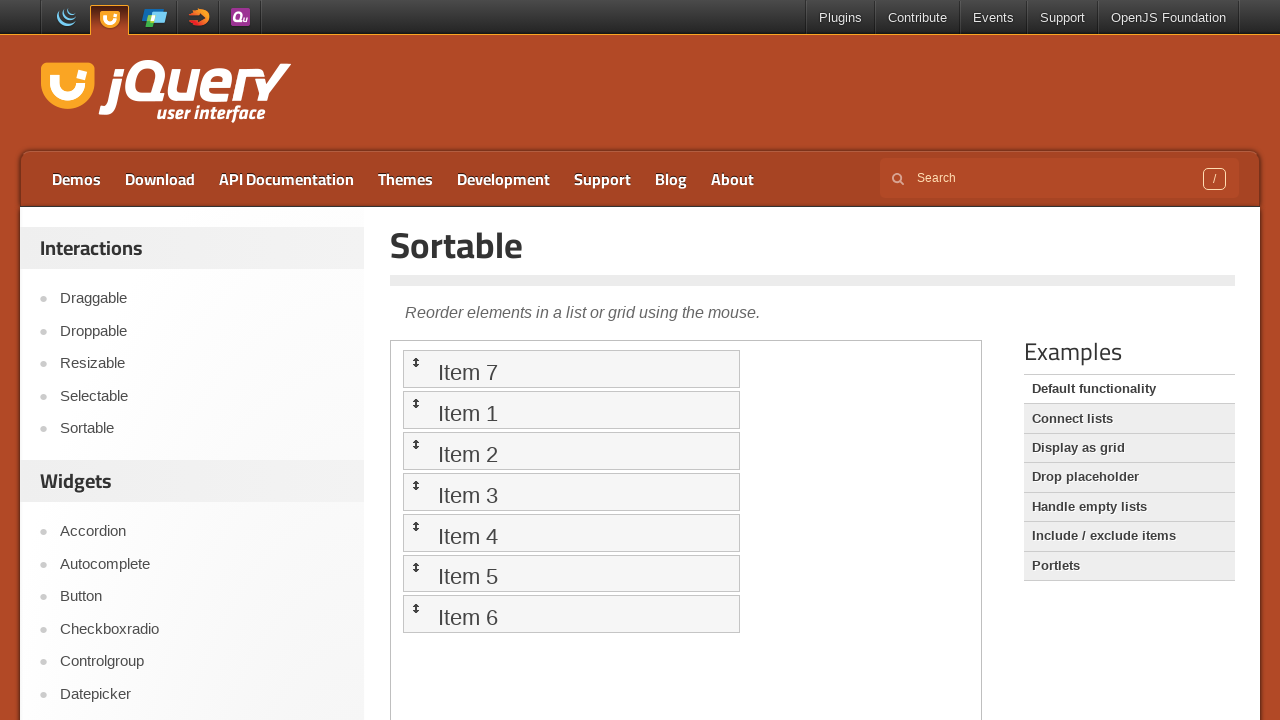

Waited 500ms for the drag and drop animation to complete
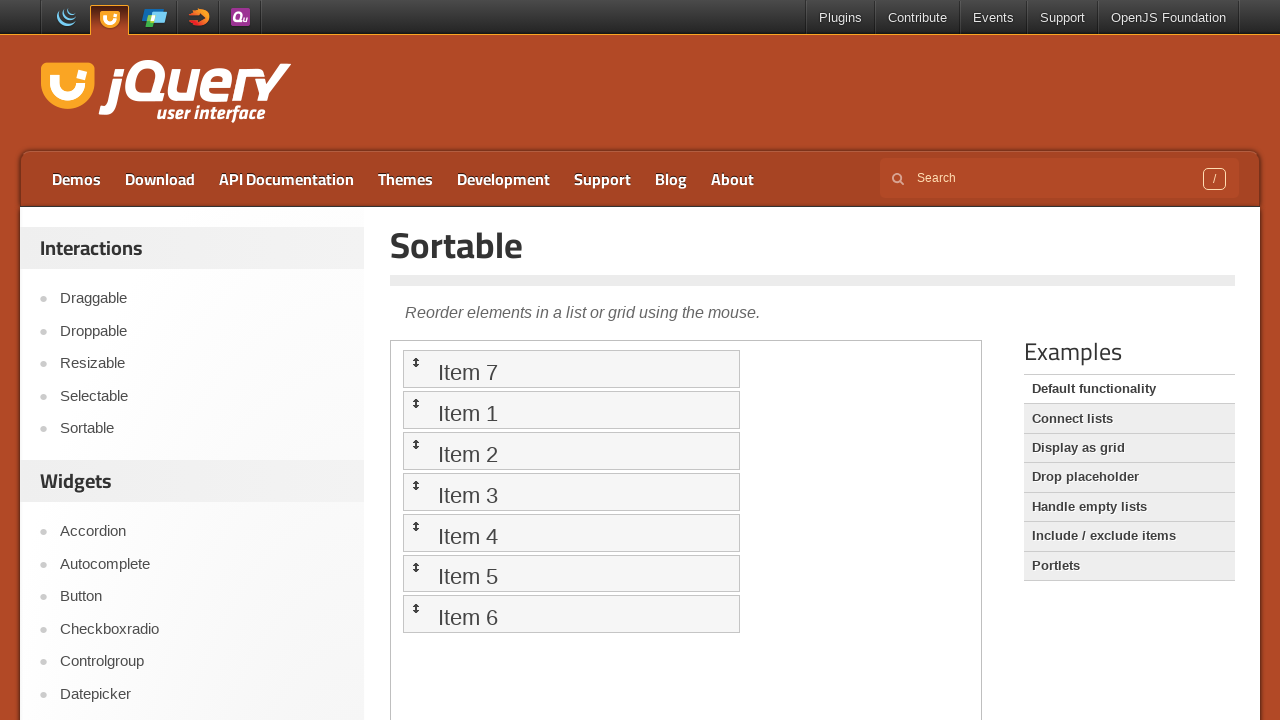

Located source element (Item 7) for drag operation to position 2
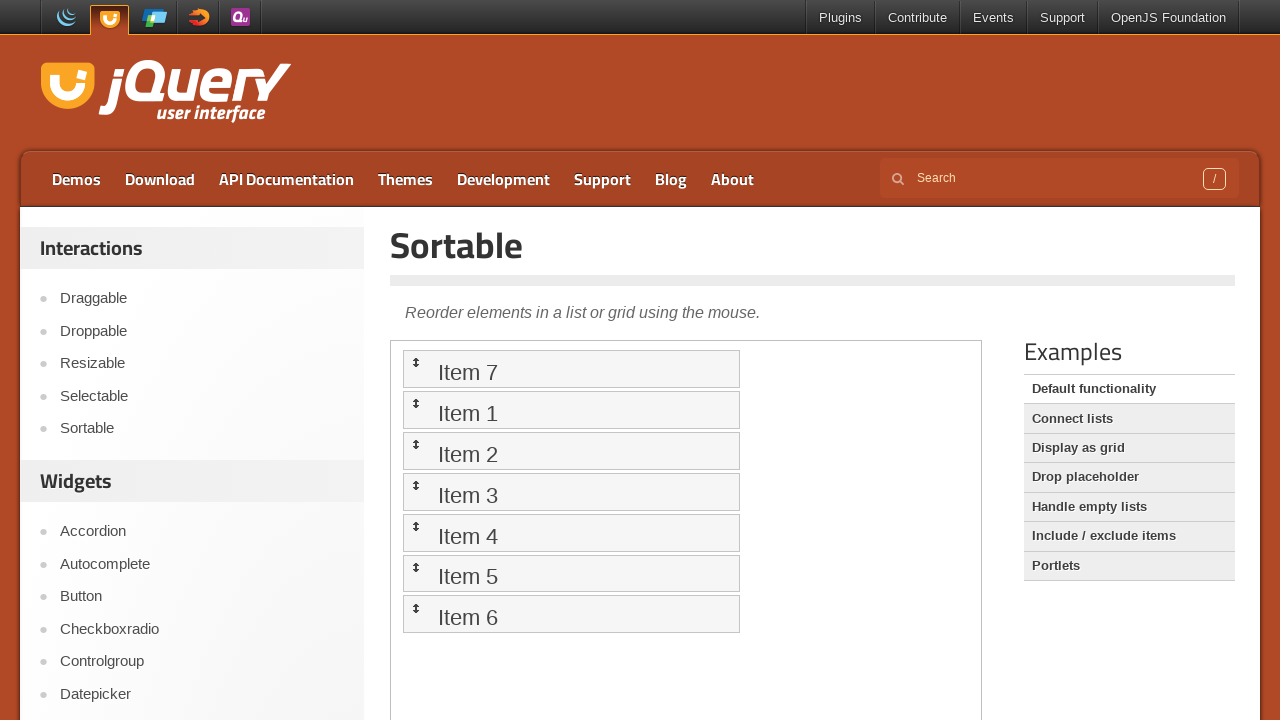

Located destination element (position 2) in the sortable list
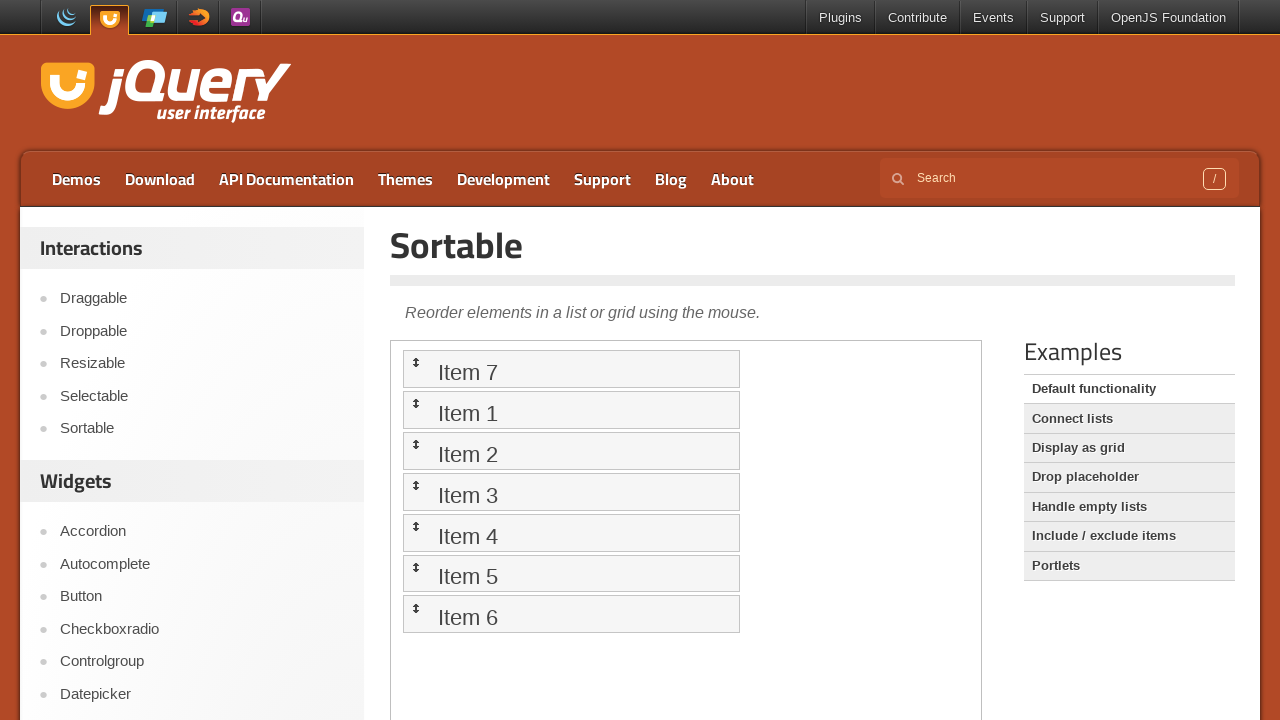

Dragged Item 7 to position 2 at (571, 410)
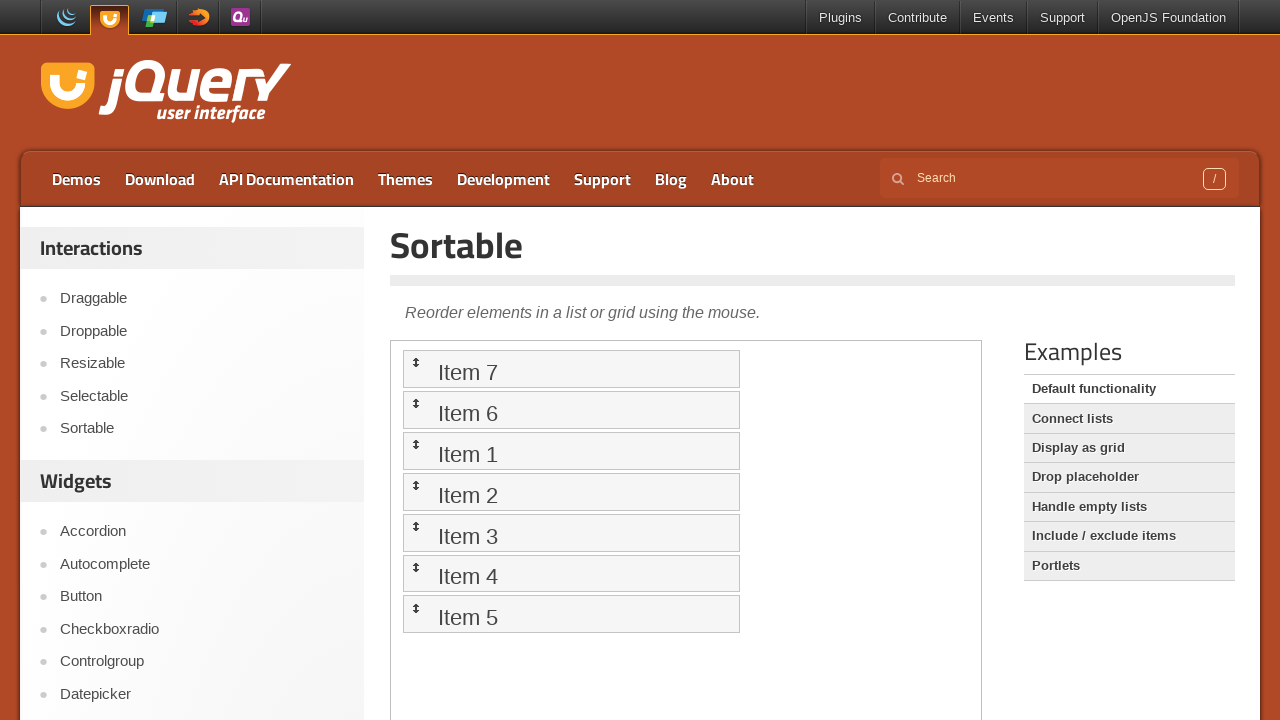

Waited 500ms for the drag and drop animation to complete
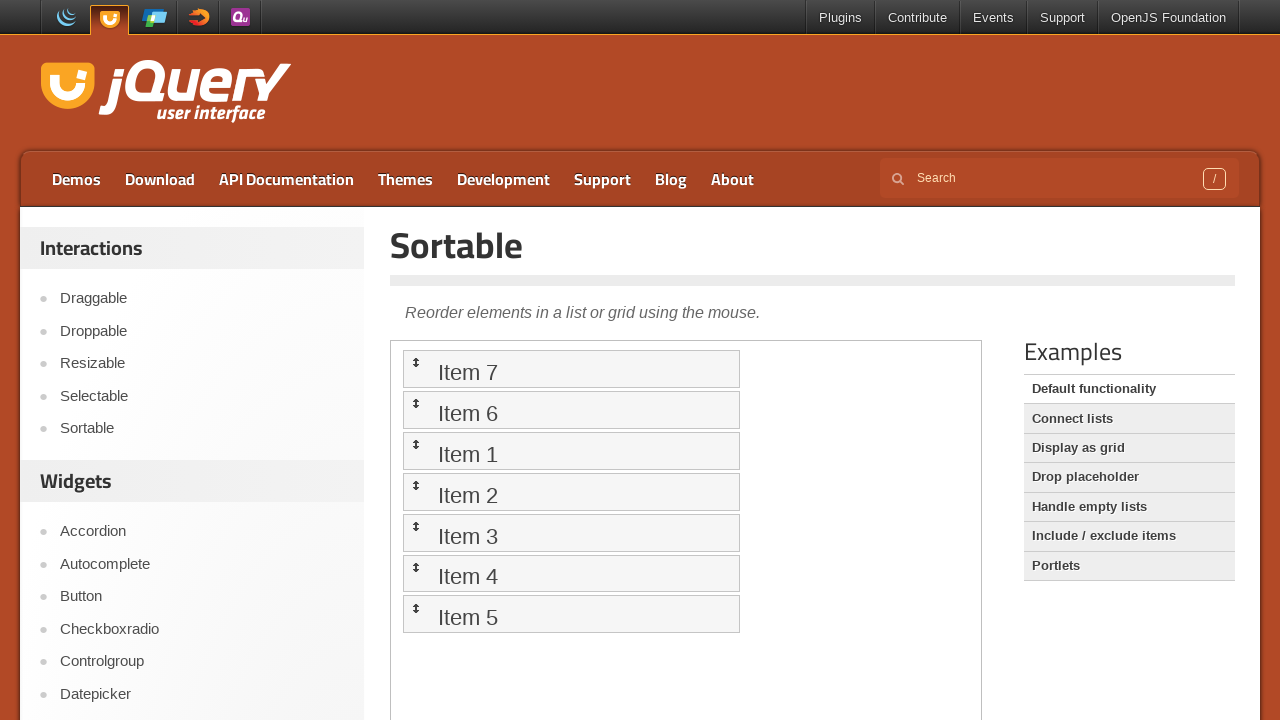

Located source element (Item 7) for drag operation to position 3
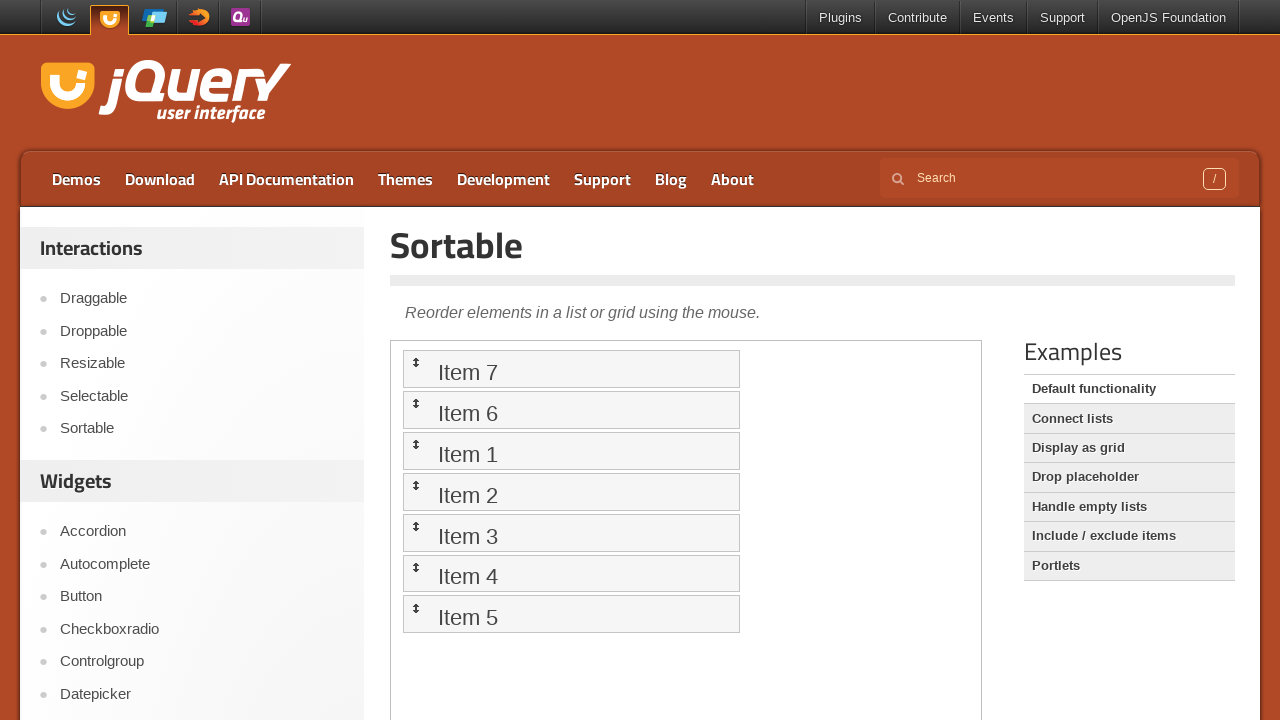

Located destination element (position 3) in the sortable list
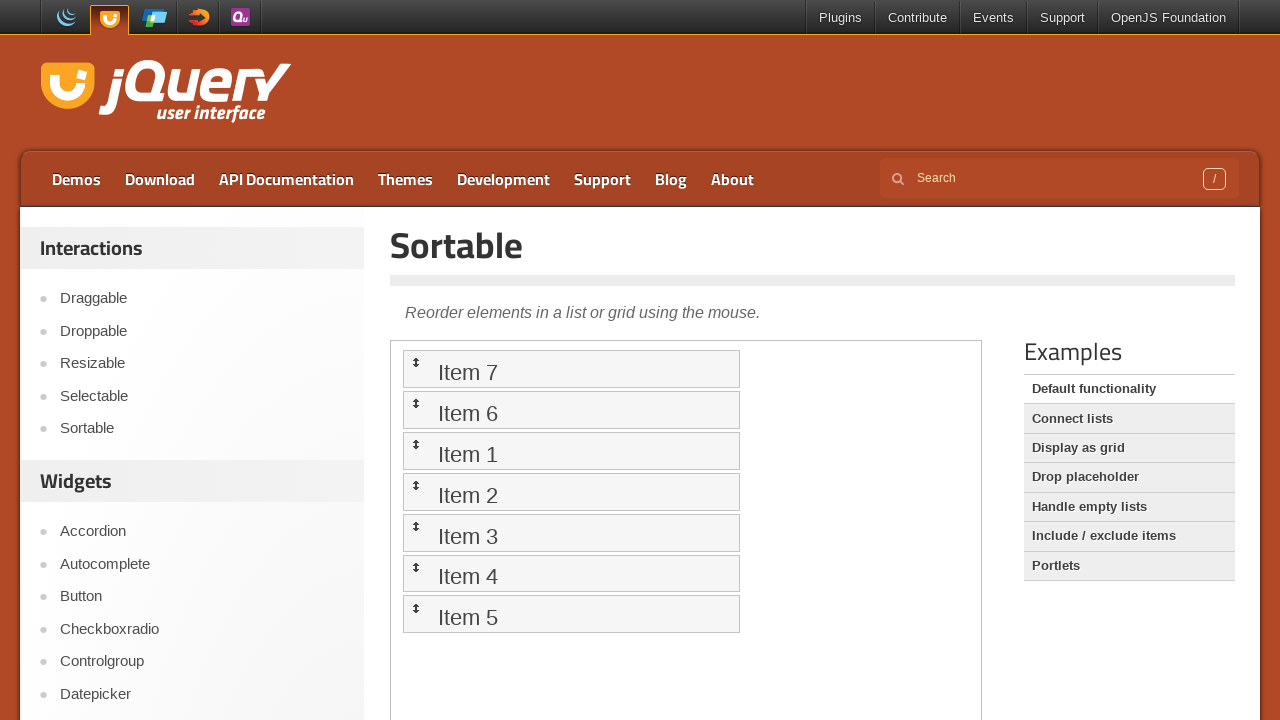

Dragged Item 7 to position 3 at (571, 451)
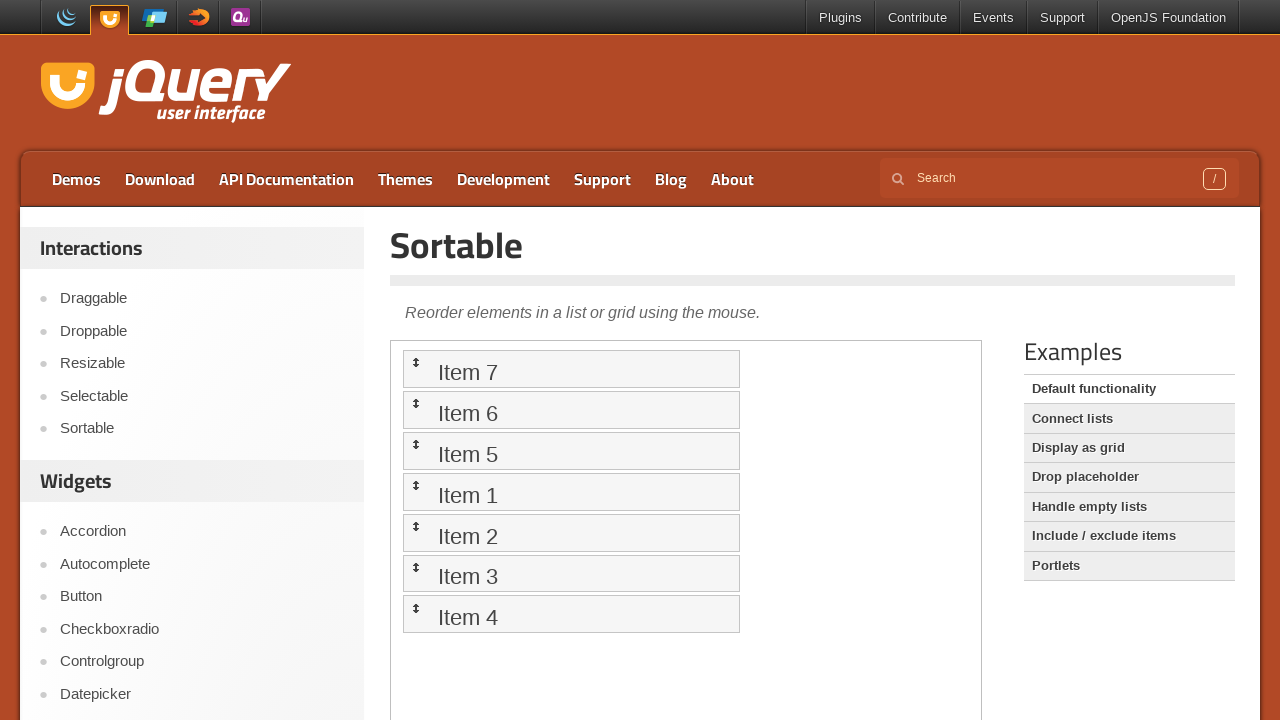

Waited 500ms for the drag and drop animation to complete
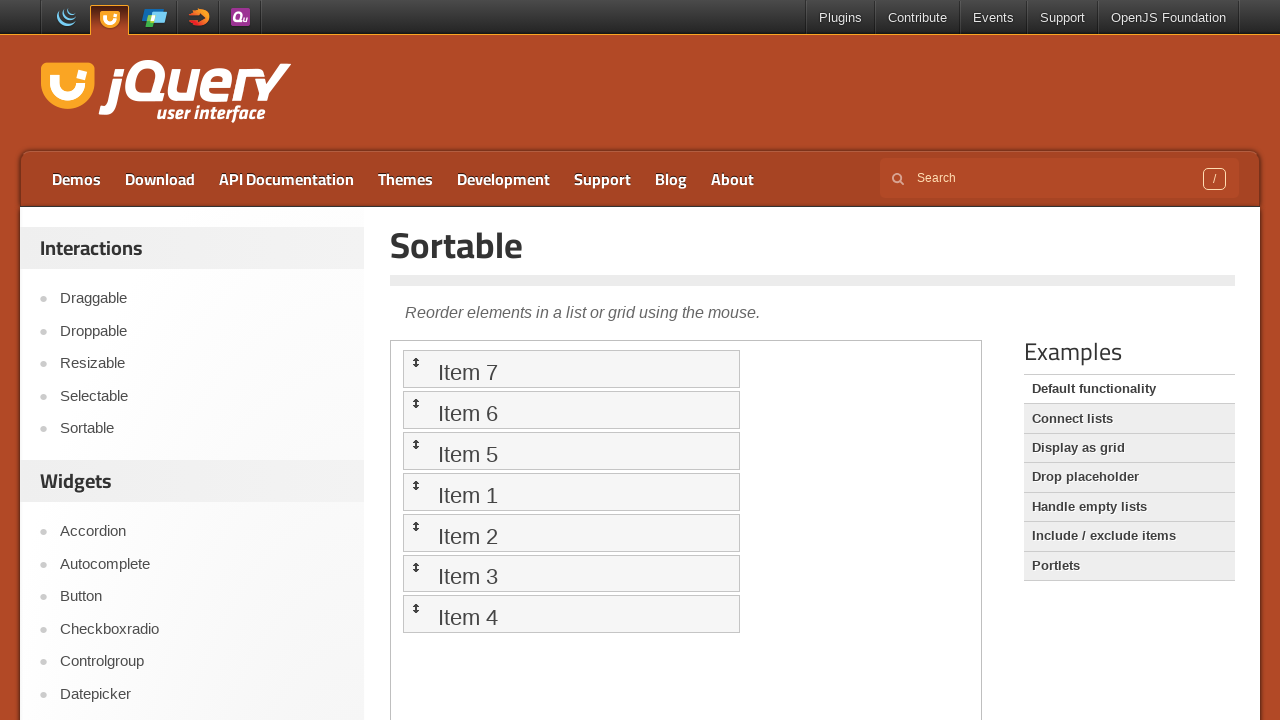

Located source element (Item 7) for drag operation to position 4
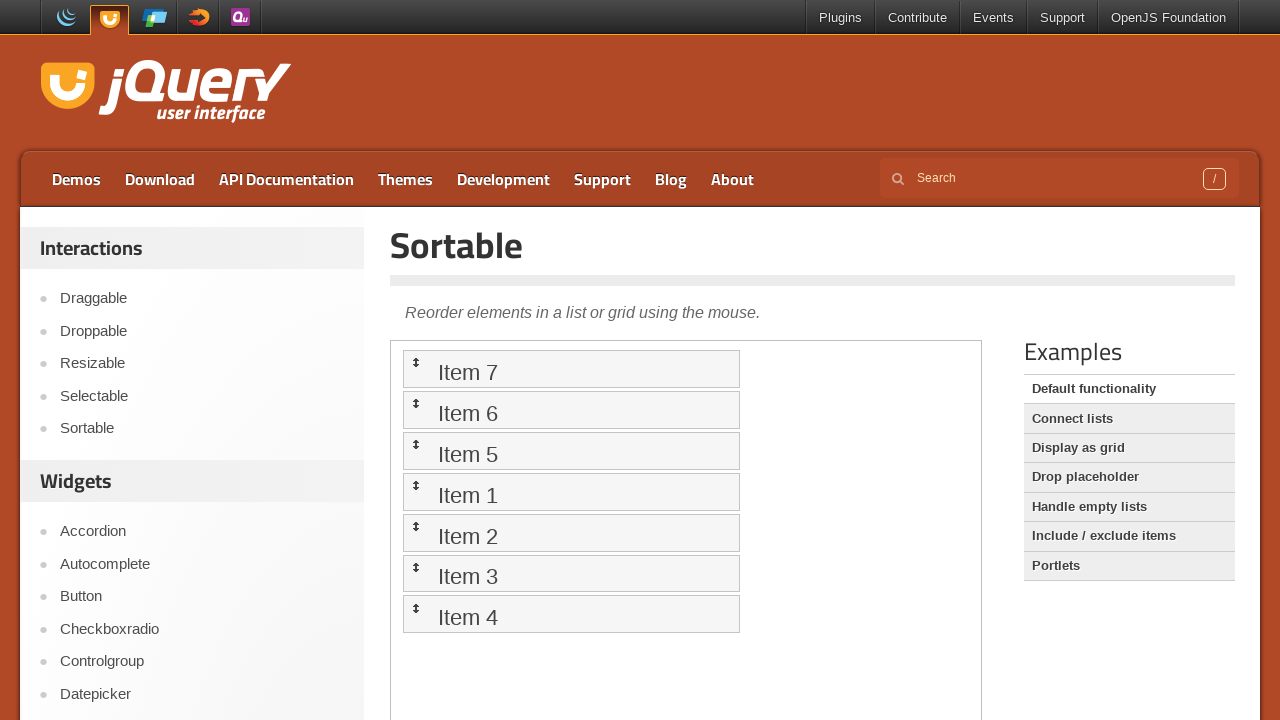

Located destination element (position 4) in the sortable list
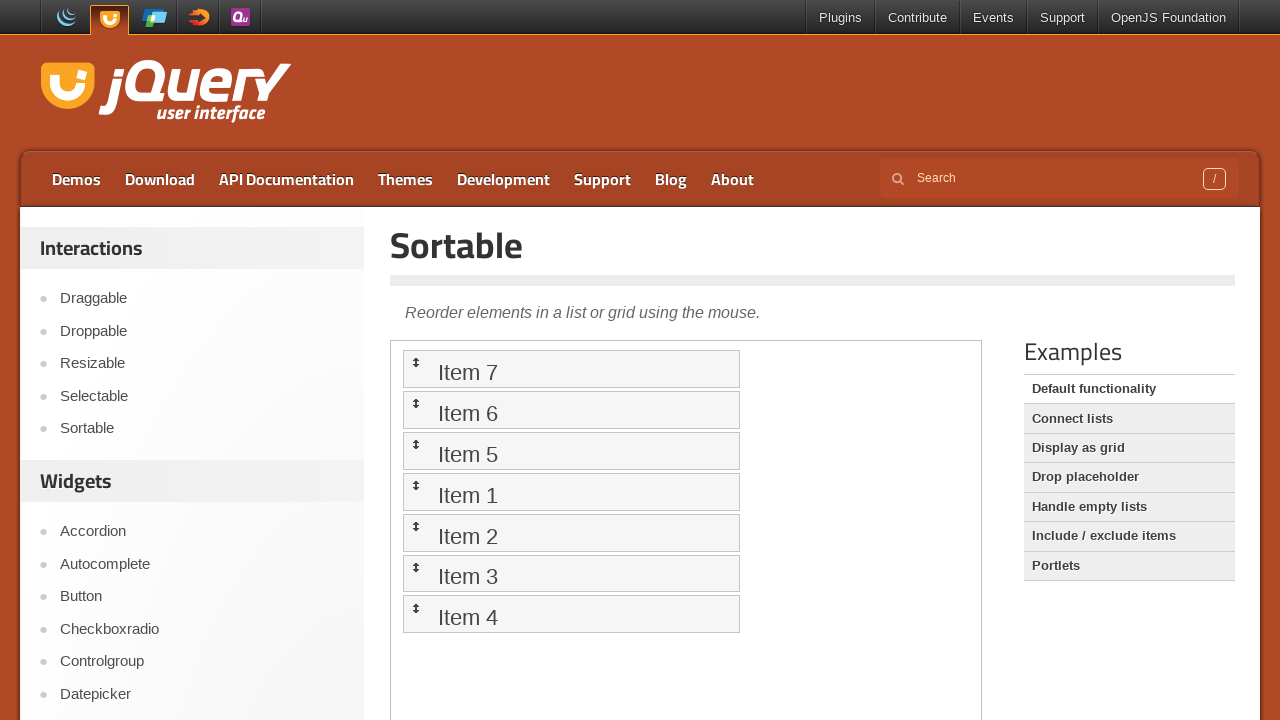

Dragged Item 7 to position 4 at (571, 492)
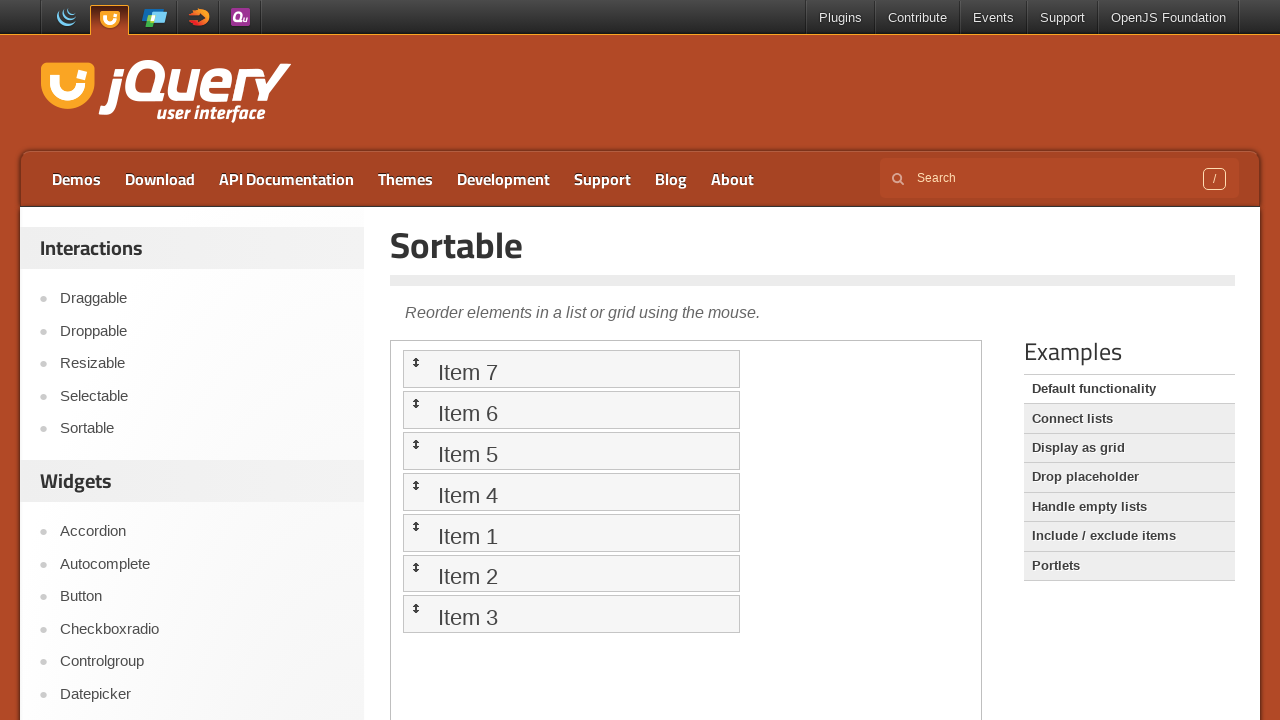

Waited 500ms for the drag and drop animation to complete
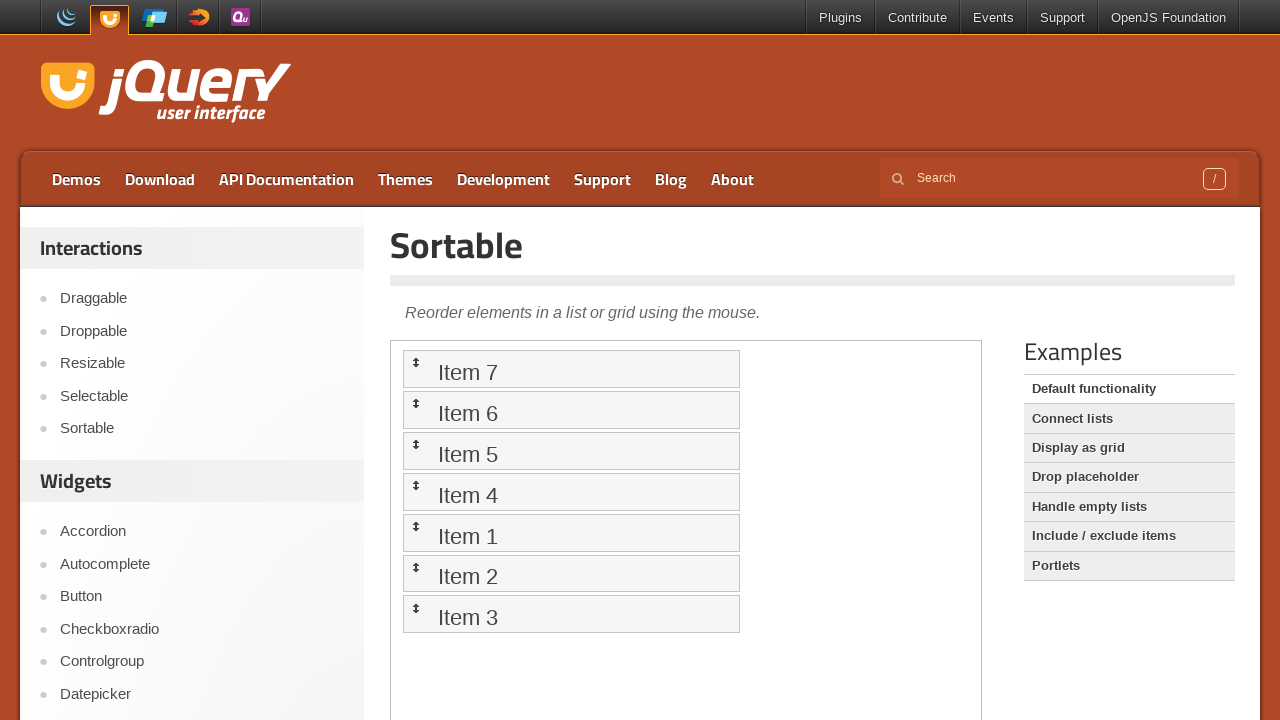

Located source element (Item 7) for drag operation to position 5
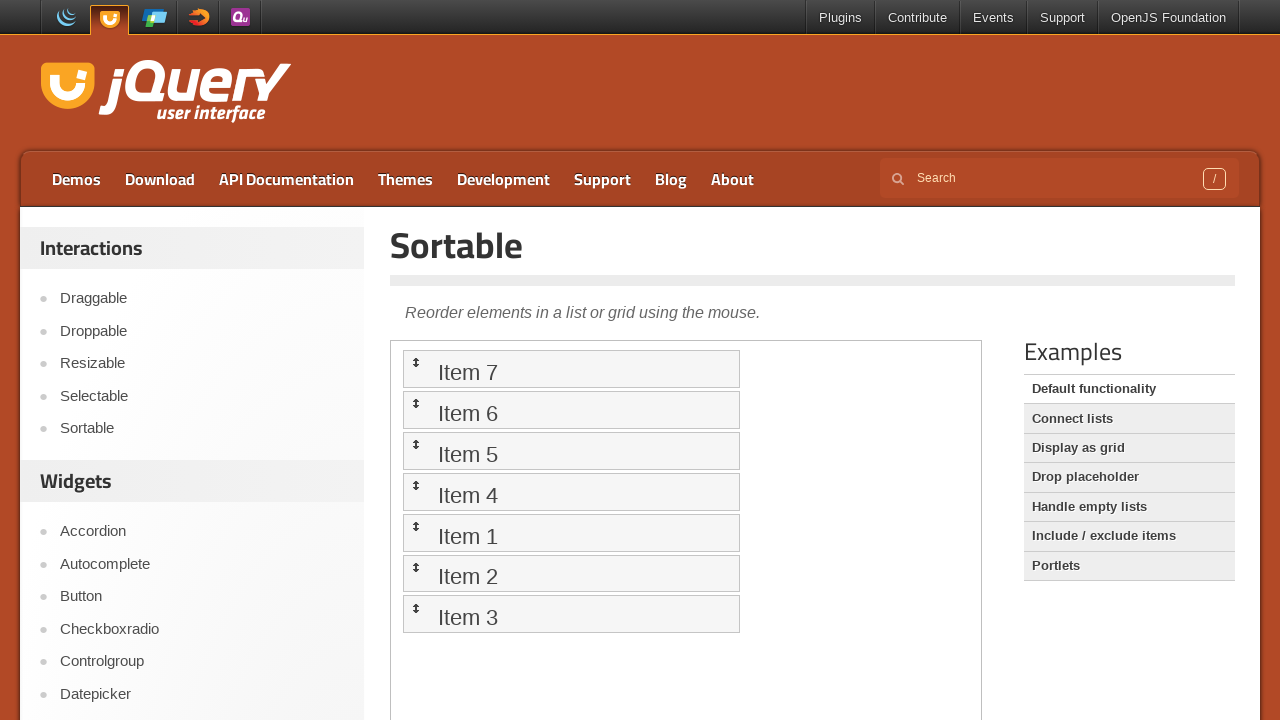

Located destination element (position 5) in the sortable list
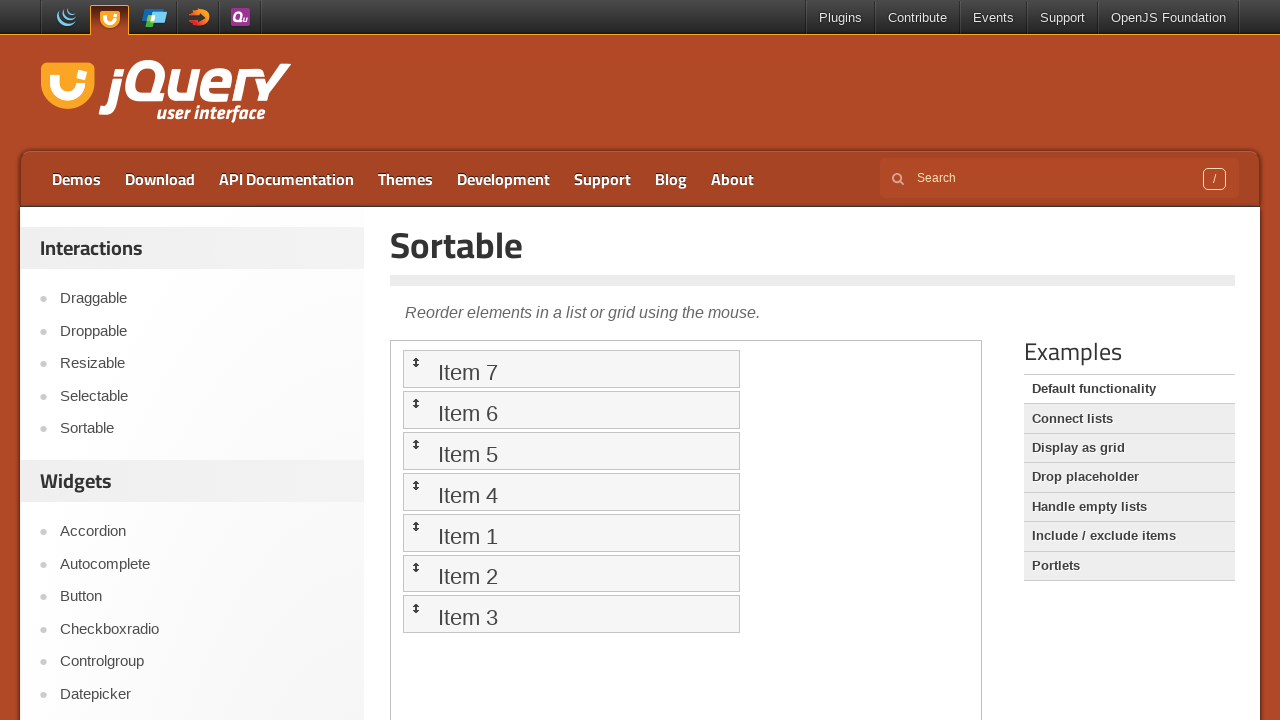

Dragged Item 7 to position 5 at (571, 532)
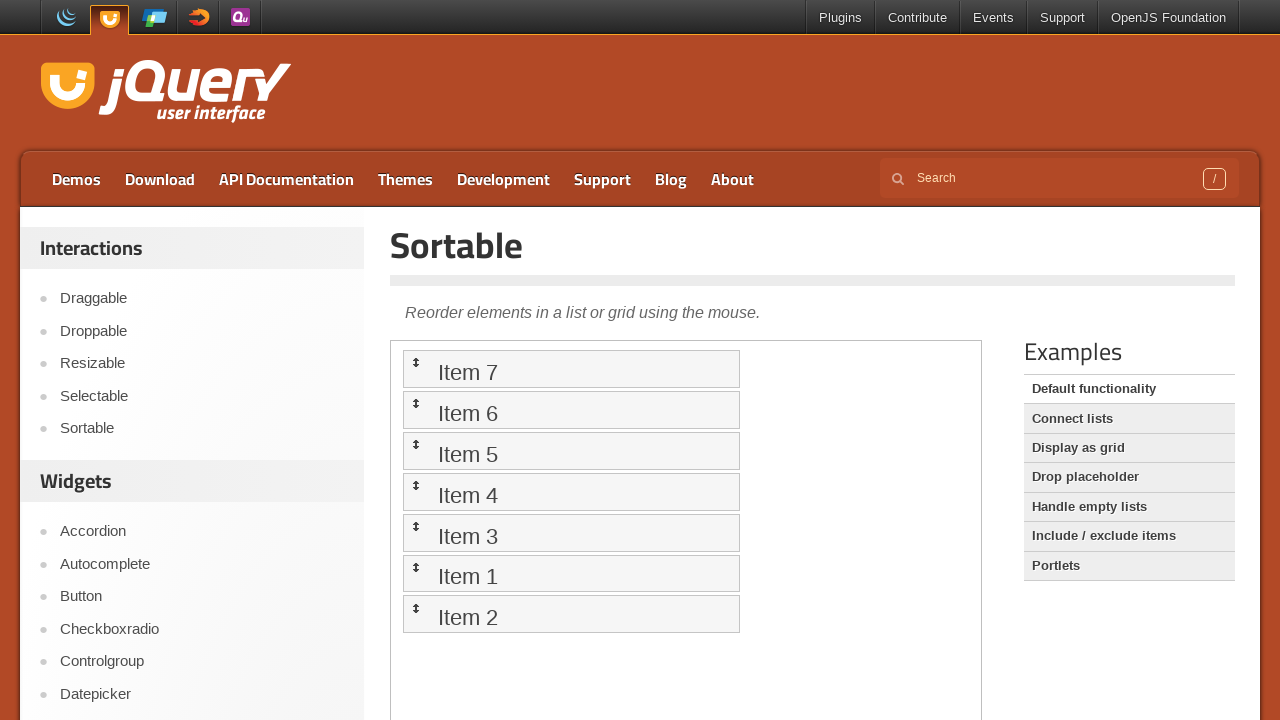

Waited 500ms for the drag and drop animation to complete
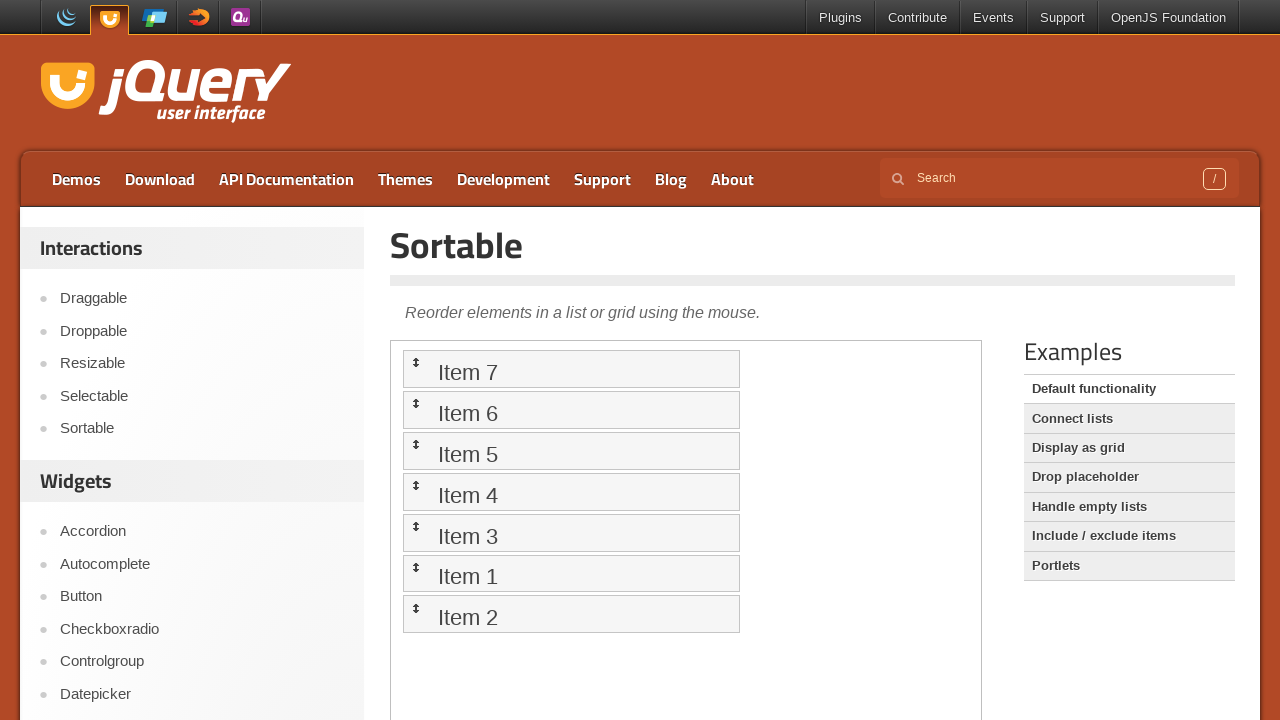

Located source element (Item 7) for drag operation to position 6
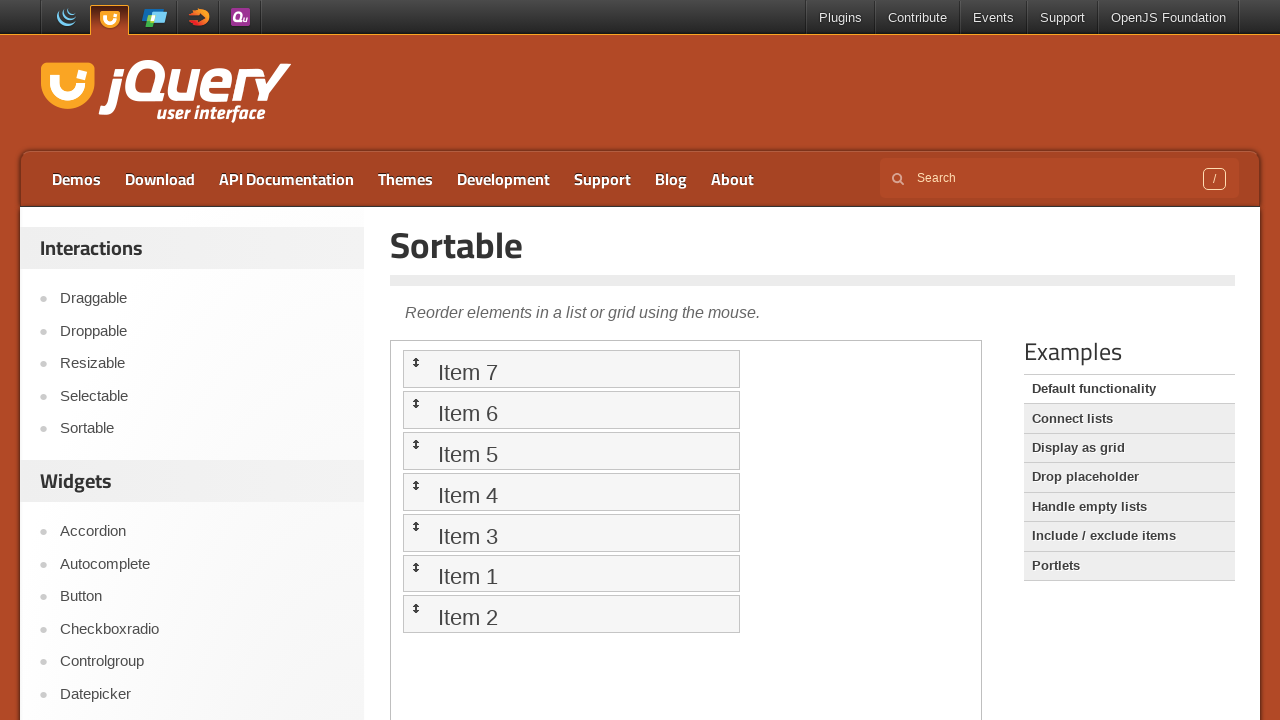

Located destination element (position 6) in the sortable list
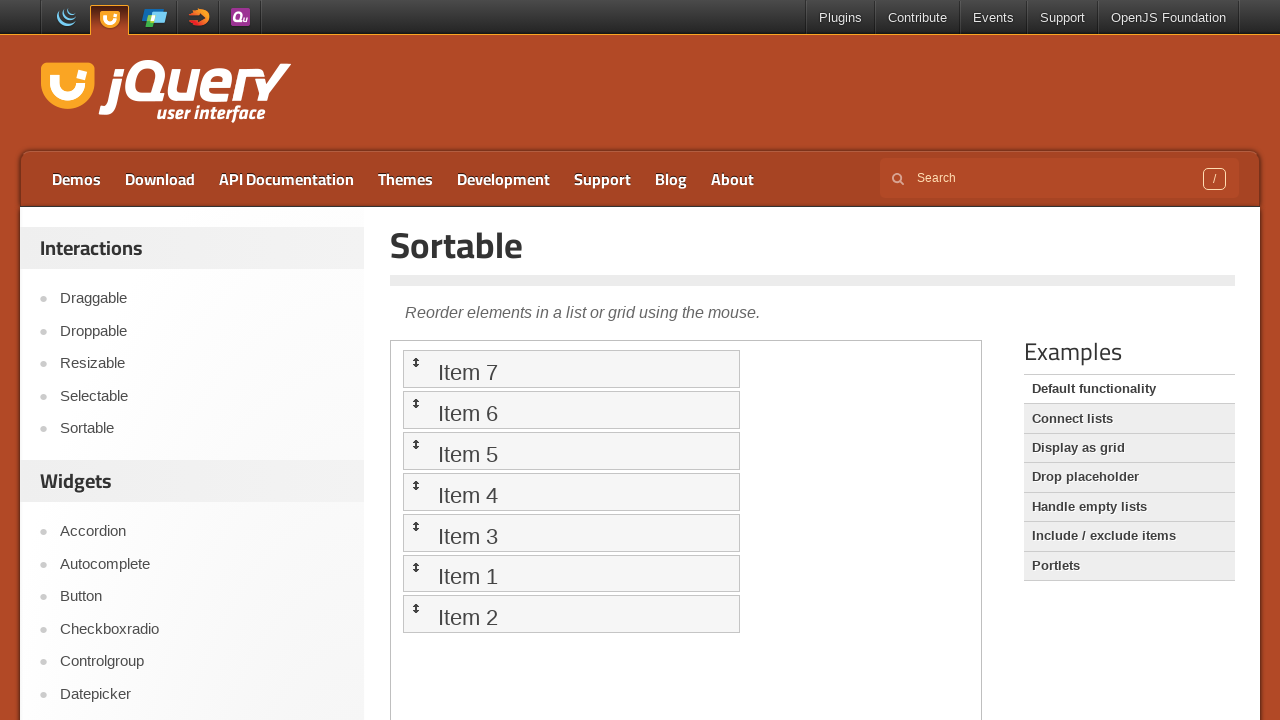

Dragged Item 7 to position 6 at (571, 573)
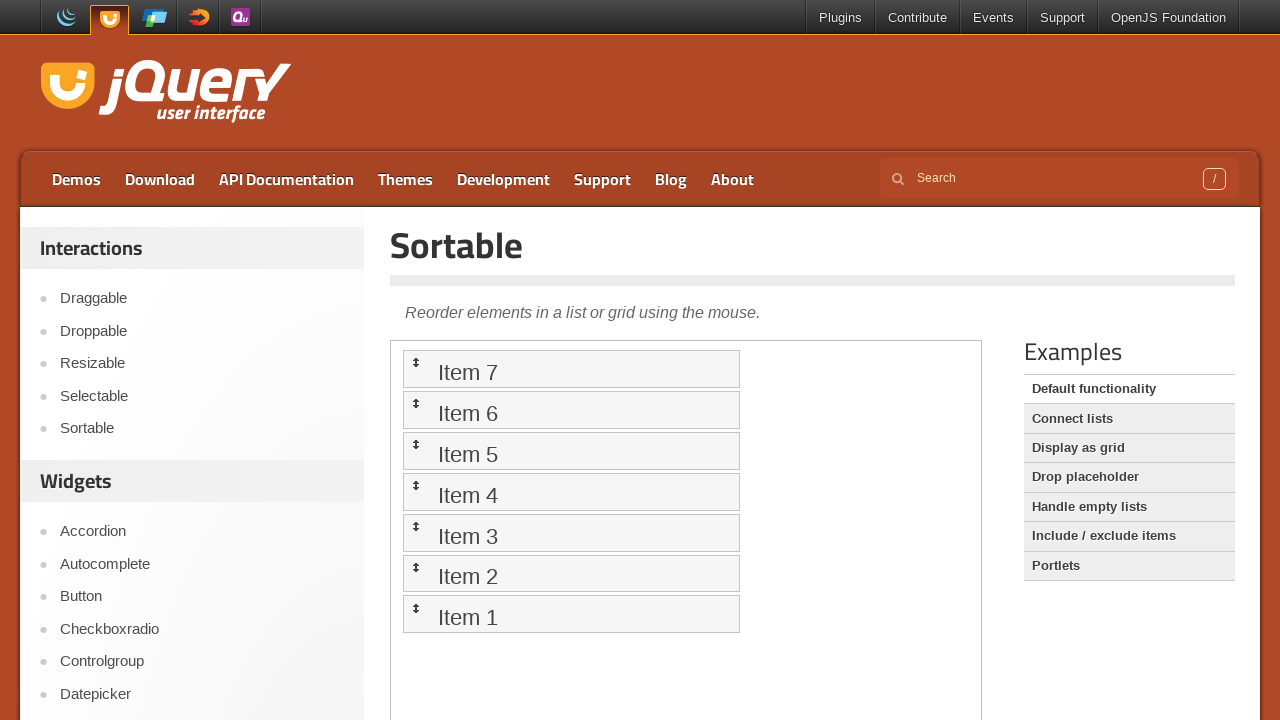

Waited 500ms for the drag and drop animation to complete
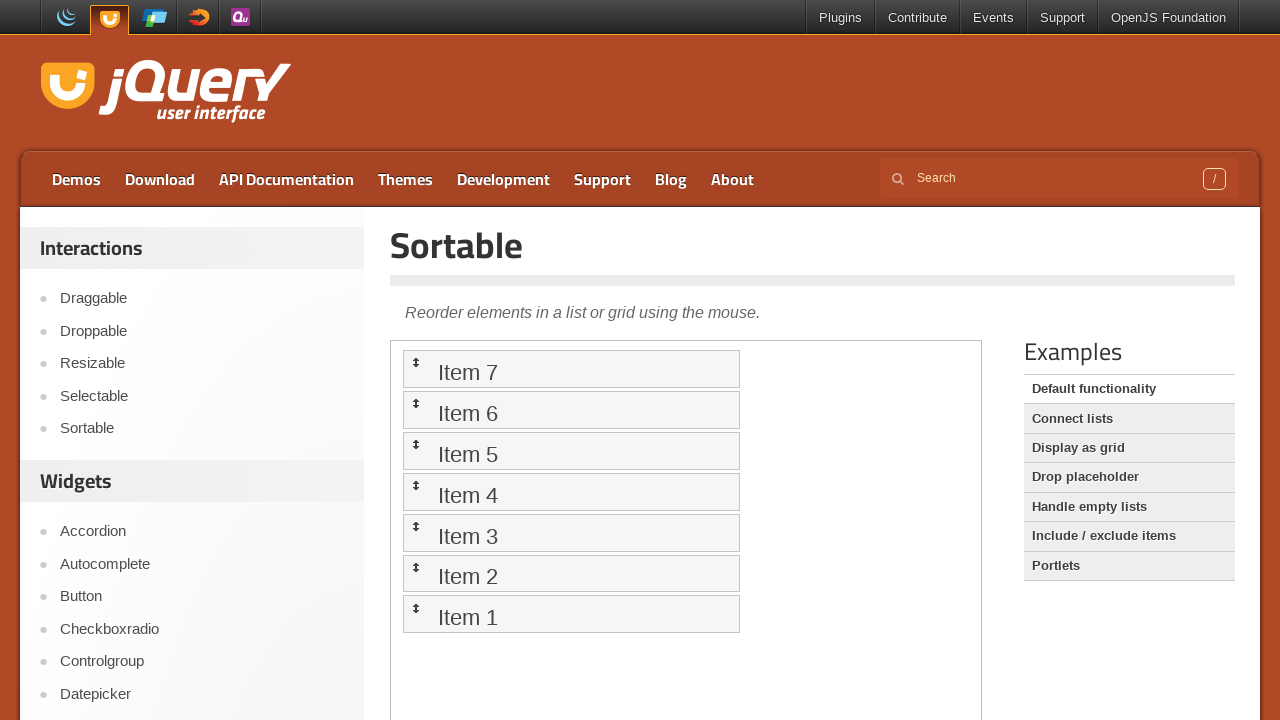

Located source element (Item 7) for drag operation to position 7
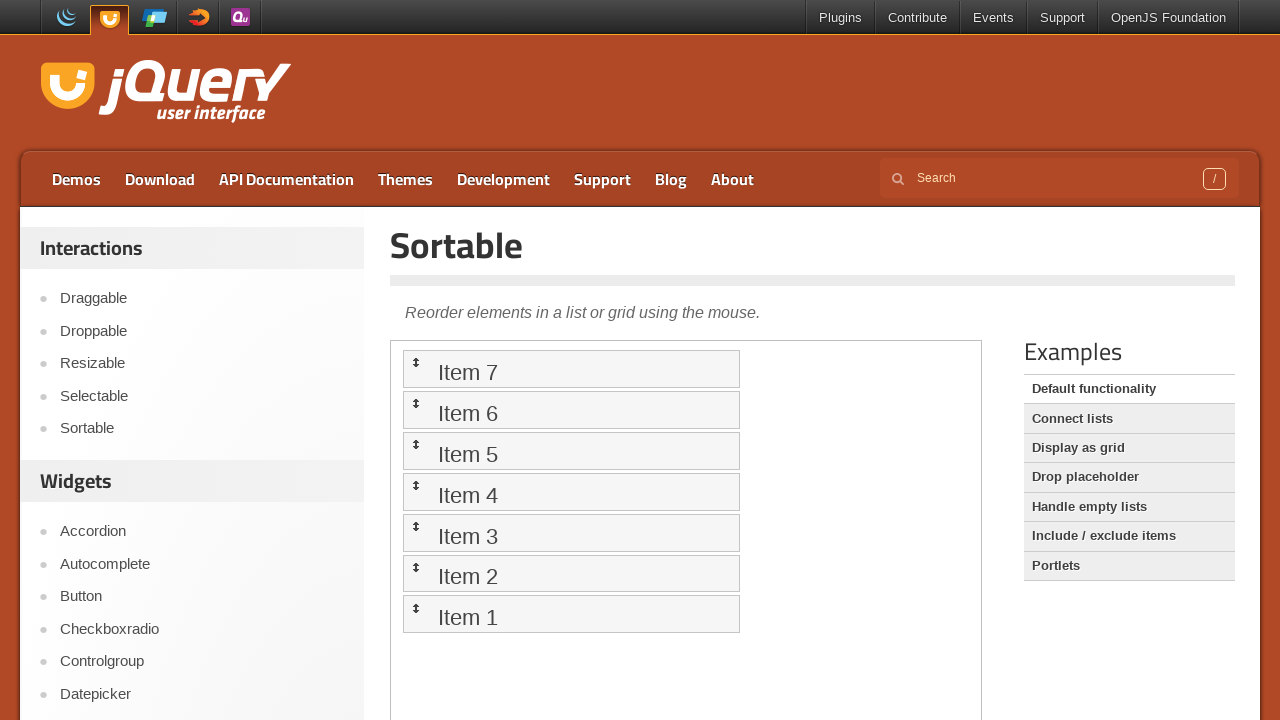

Located destination element (position 7) in the sortable list
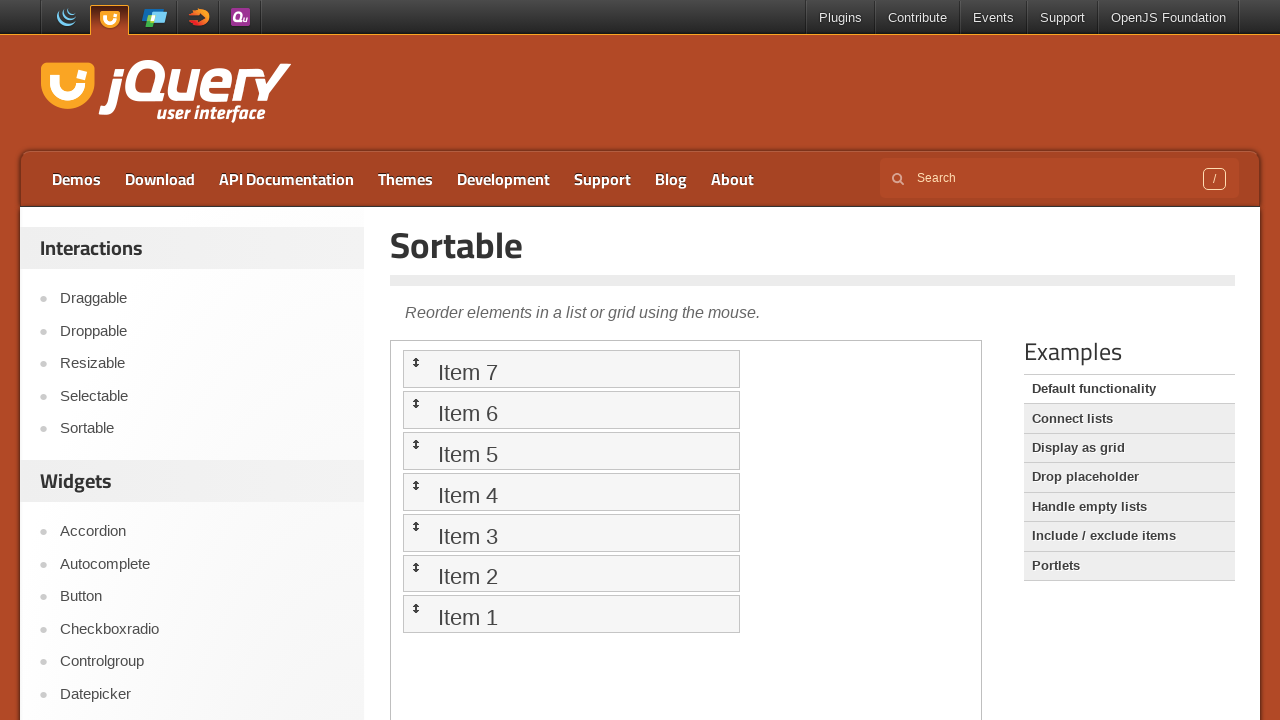

Dragged Item 7 to position 7 at (571, 614)
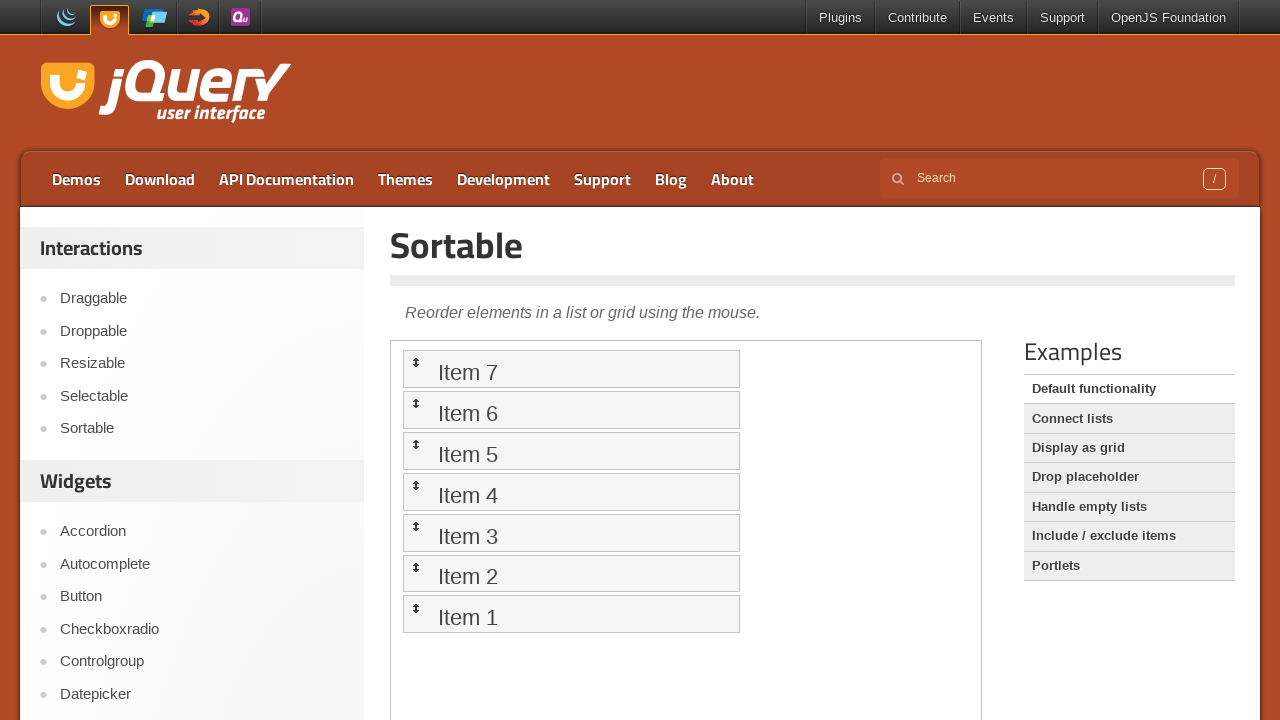

Waited 500ms for the drag and drop animation to complete
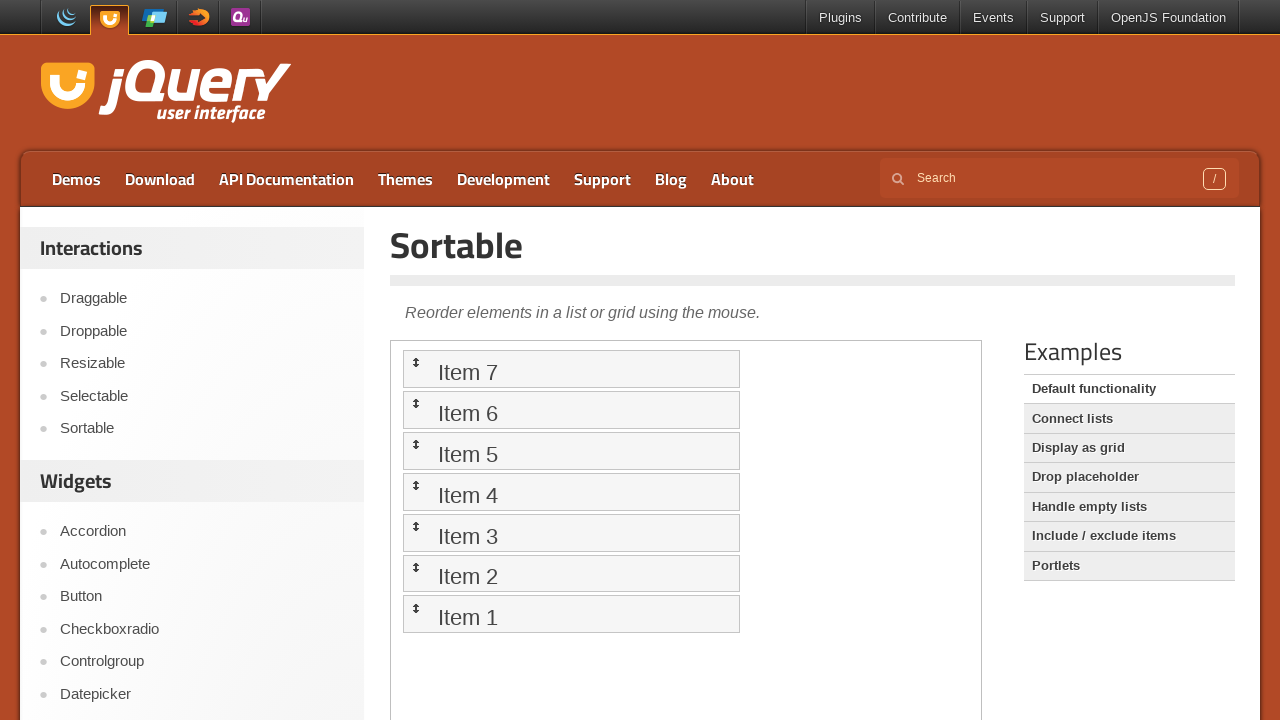

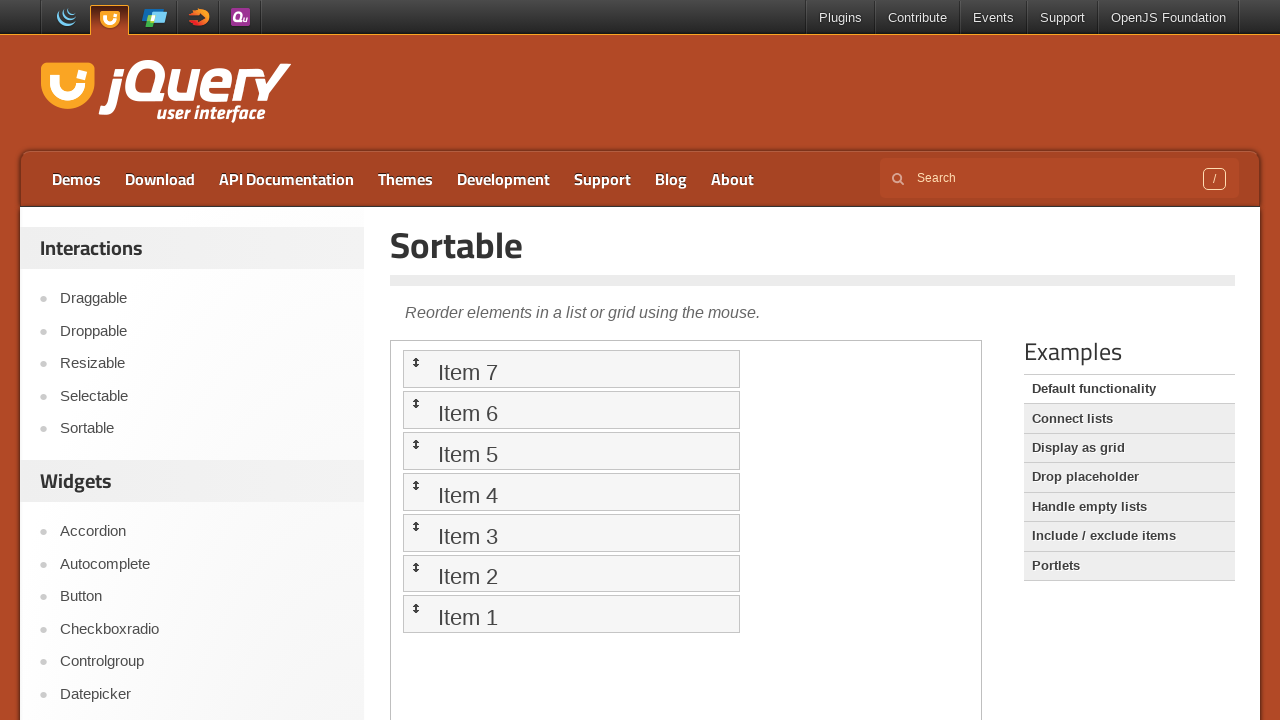